Tests finding and clicking a link with specific text (a mathematical calculation result), then fills out a multi-field form with personal information including first name, last name, city, and country.

Starting URL: http://suninjuly.github.io/find_link_text

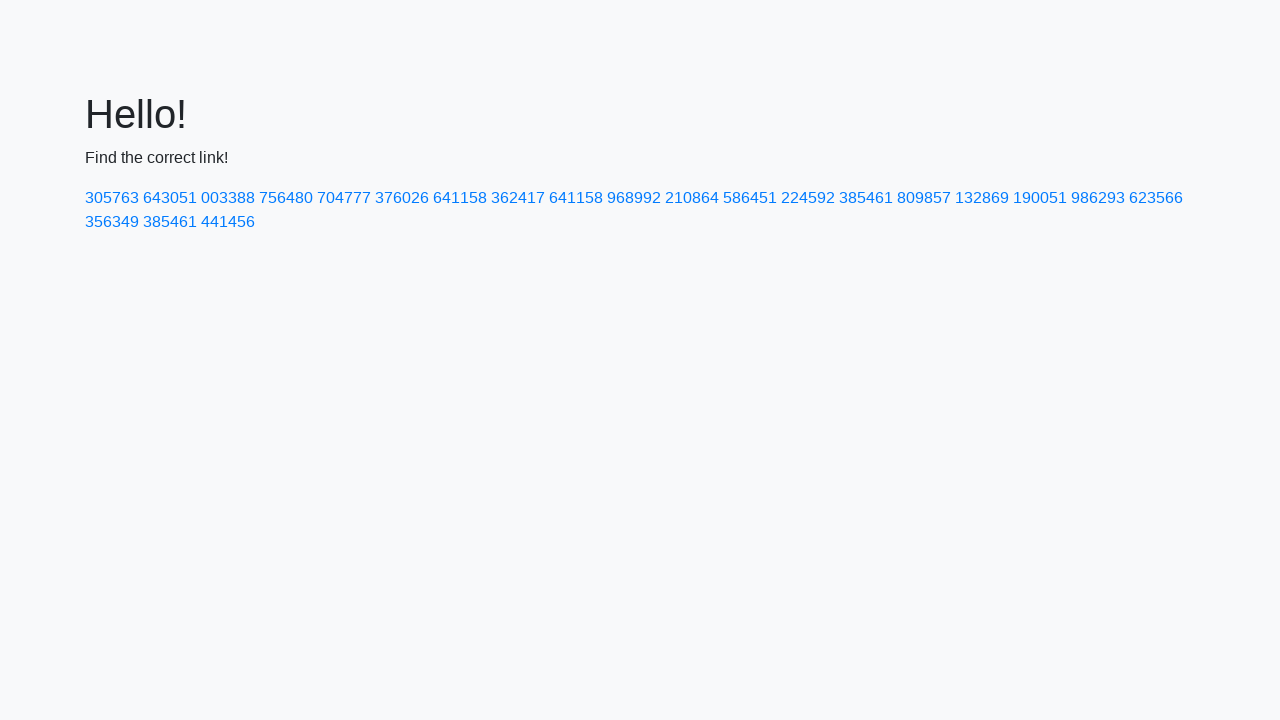

Clicked link with text '224592' (calculated mathematical result) at (808, 198) on text=224592
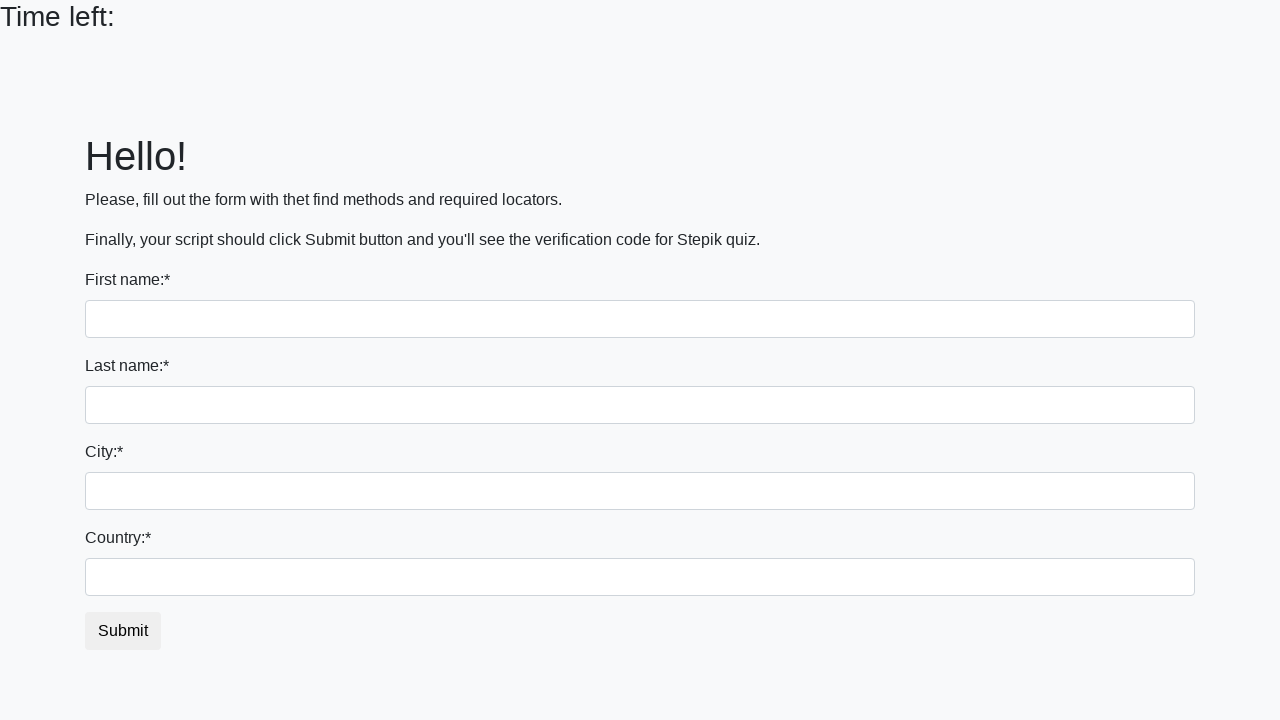

Filled first name field with 'Ivan' on input
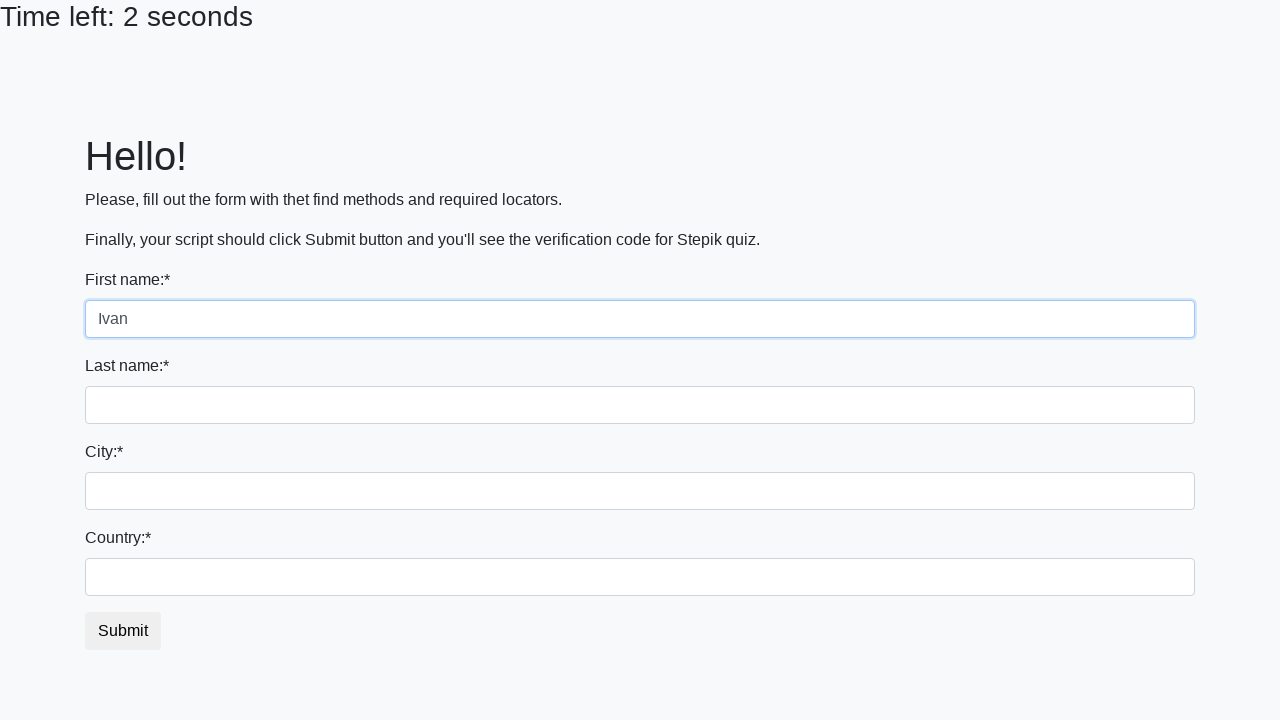

Filled last name field with 'Petrov' on input[name='last_name']
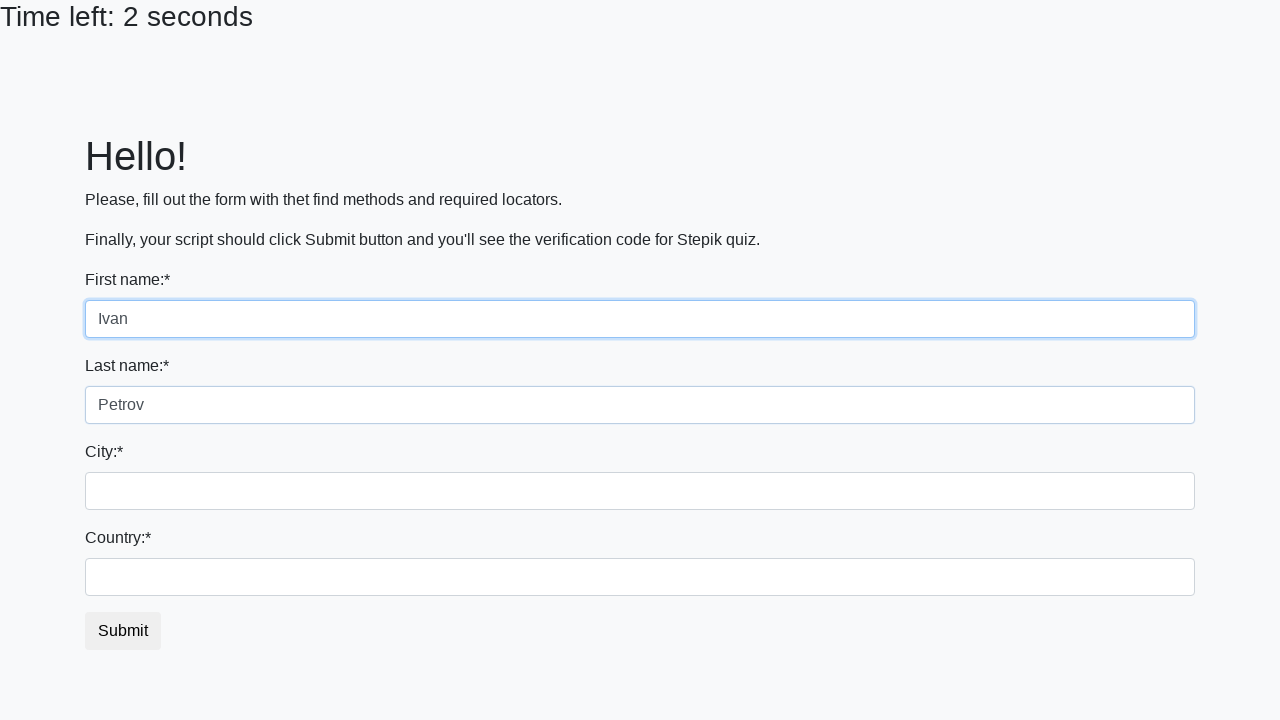

Filled city field with 'Smolensk' on .city
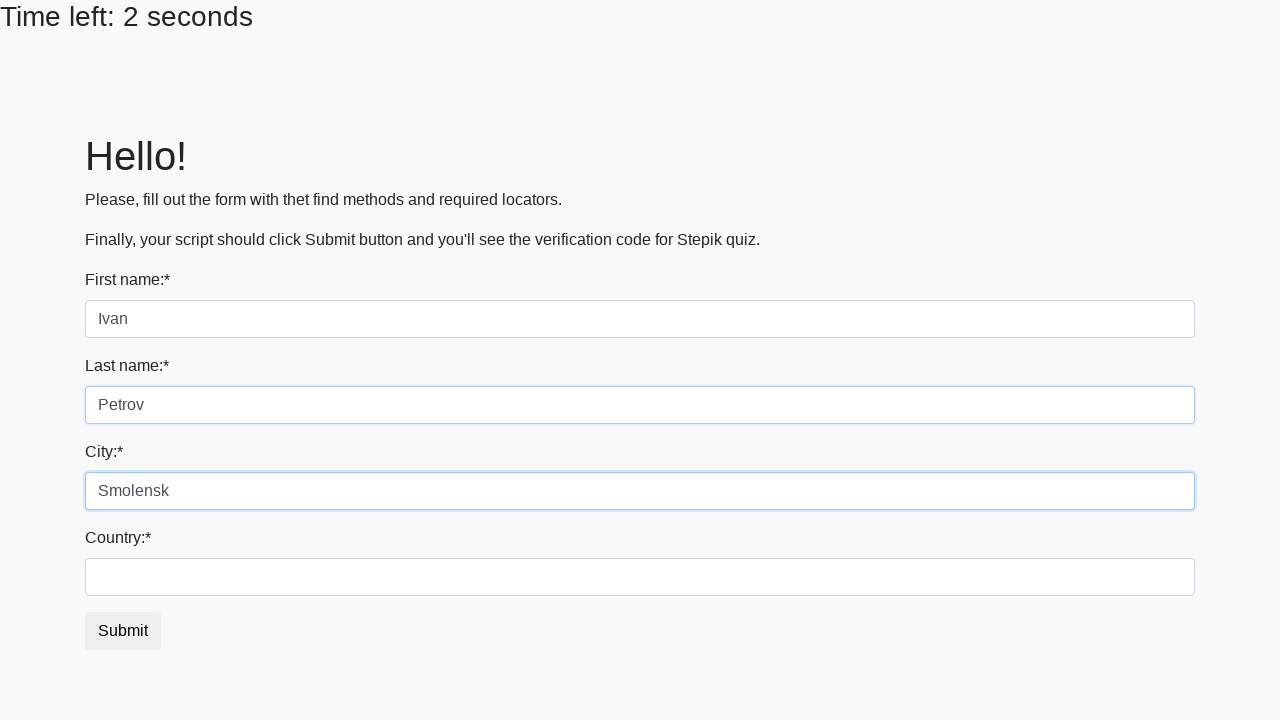

Filled country field with 'Russia' on #country
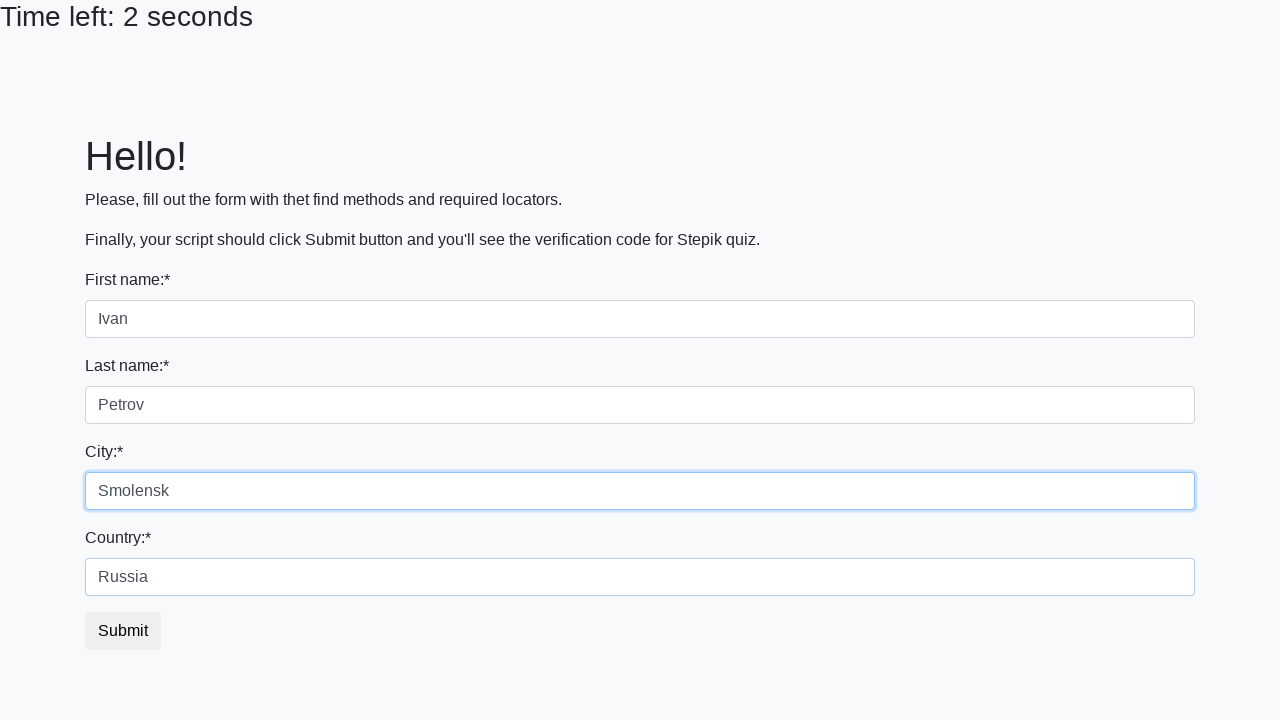

Clicked submit button to complete form submission at (123, 631) on button.btn
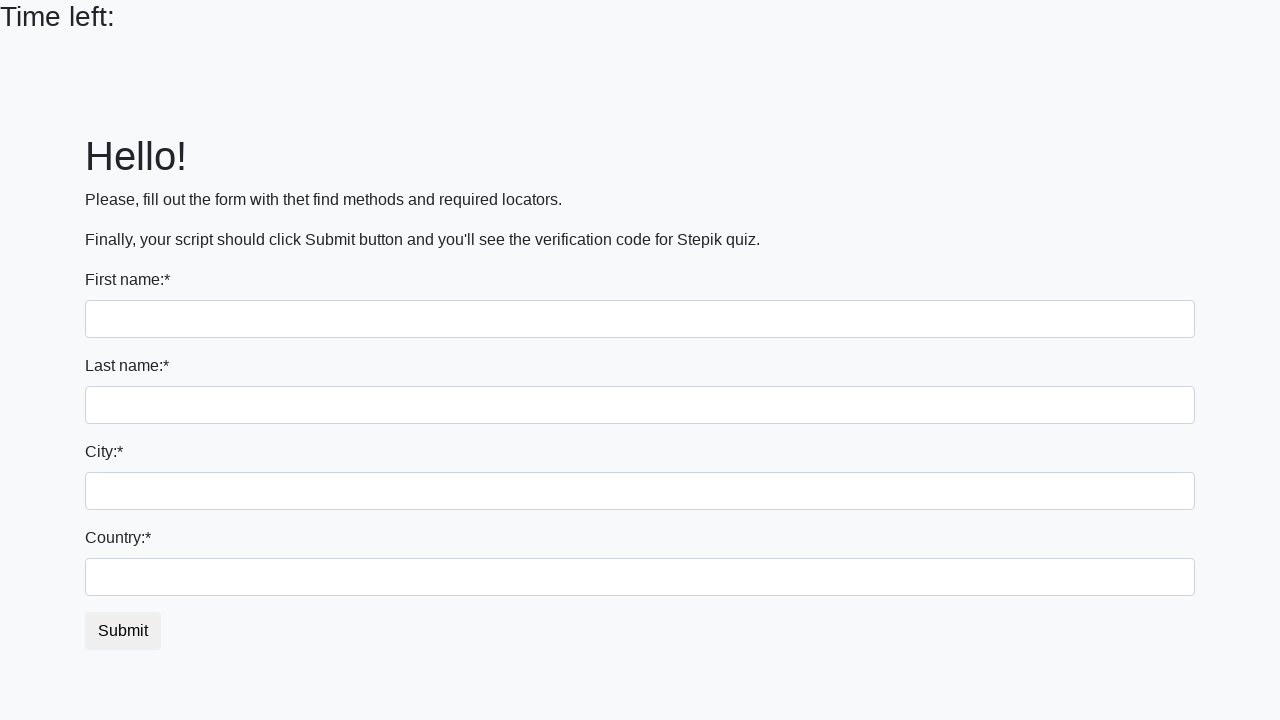

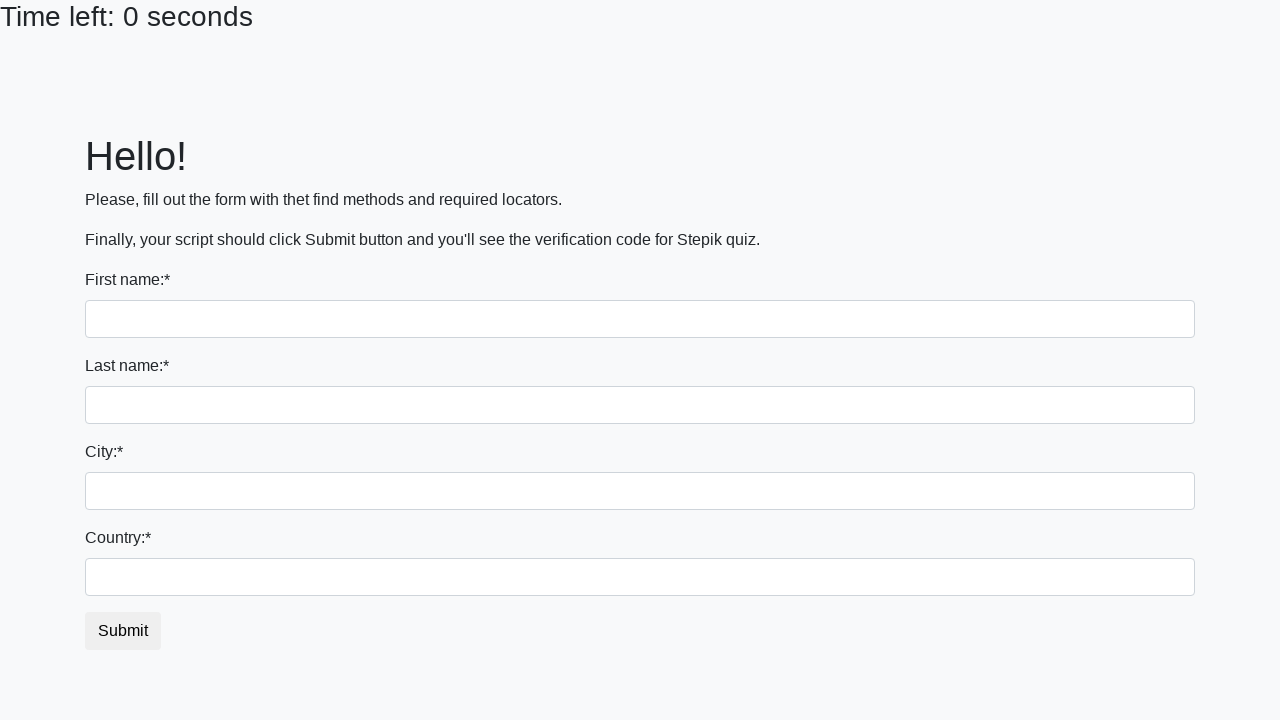